Tests date selection functionality on a Taiwan reservoir storage capacity page by selecting a year, month, and day from dropdown menus and clicking a query button.

Starting URL: https://fhy.wra.gov.tw/ReservoirPage_2011/StorageCapacity.aspx

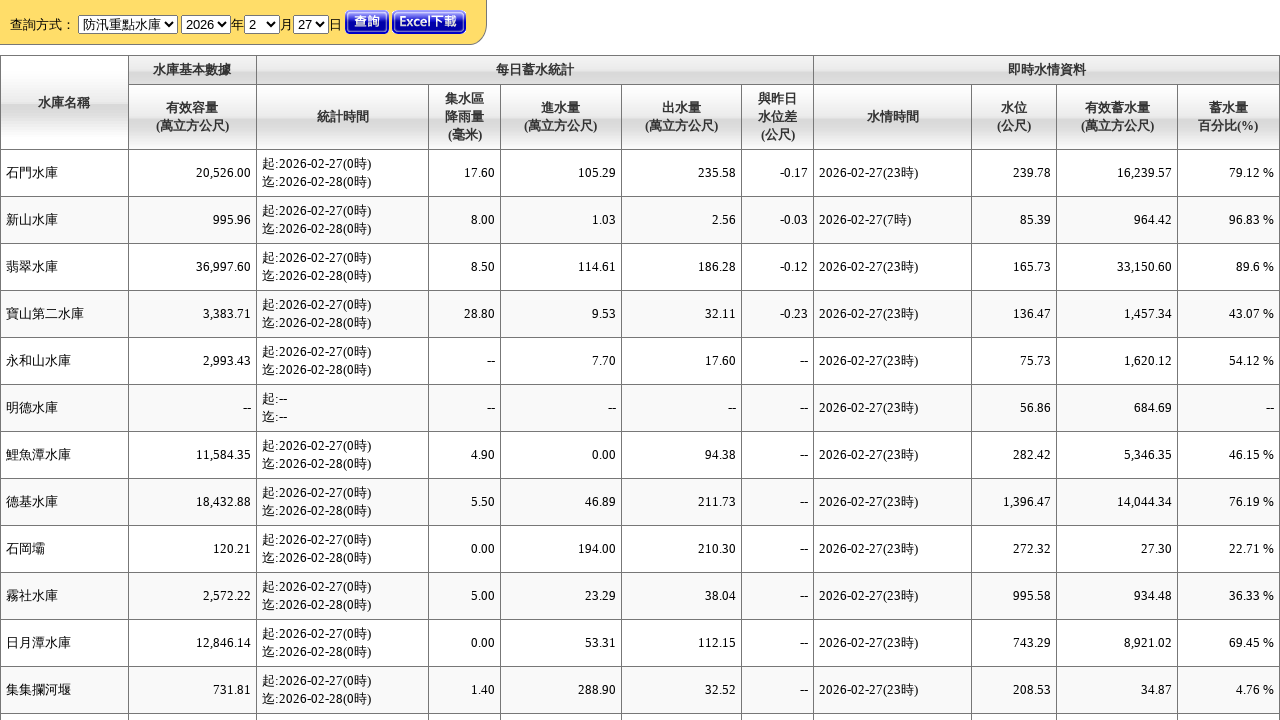

Selected year 2017 from year dropdown on #ctl00_cphMain_ucDate_cboYear
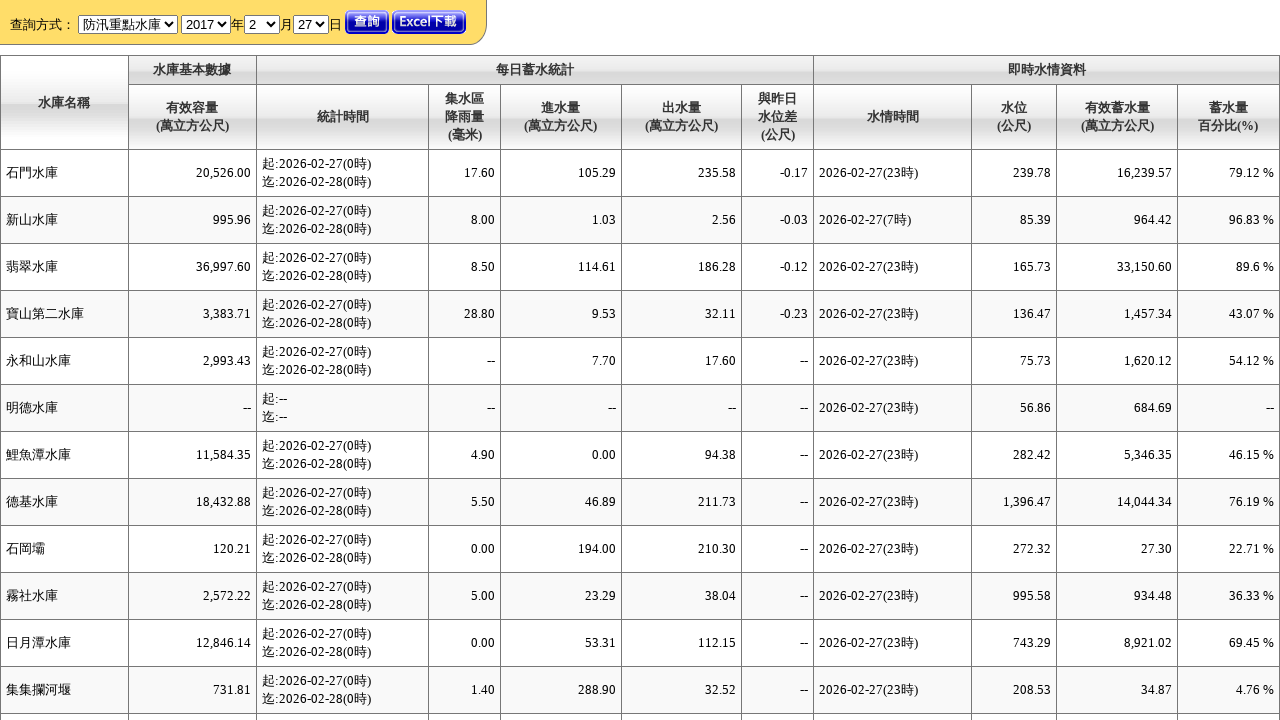

Selected month 6 (June) from month dropdown on #ctl00_cphMain_ucDate_cboMonth
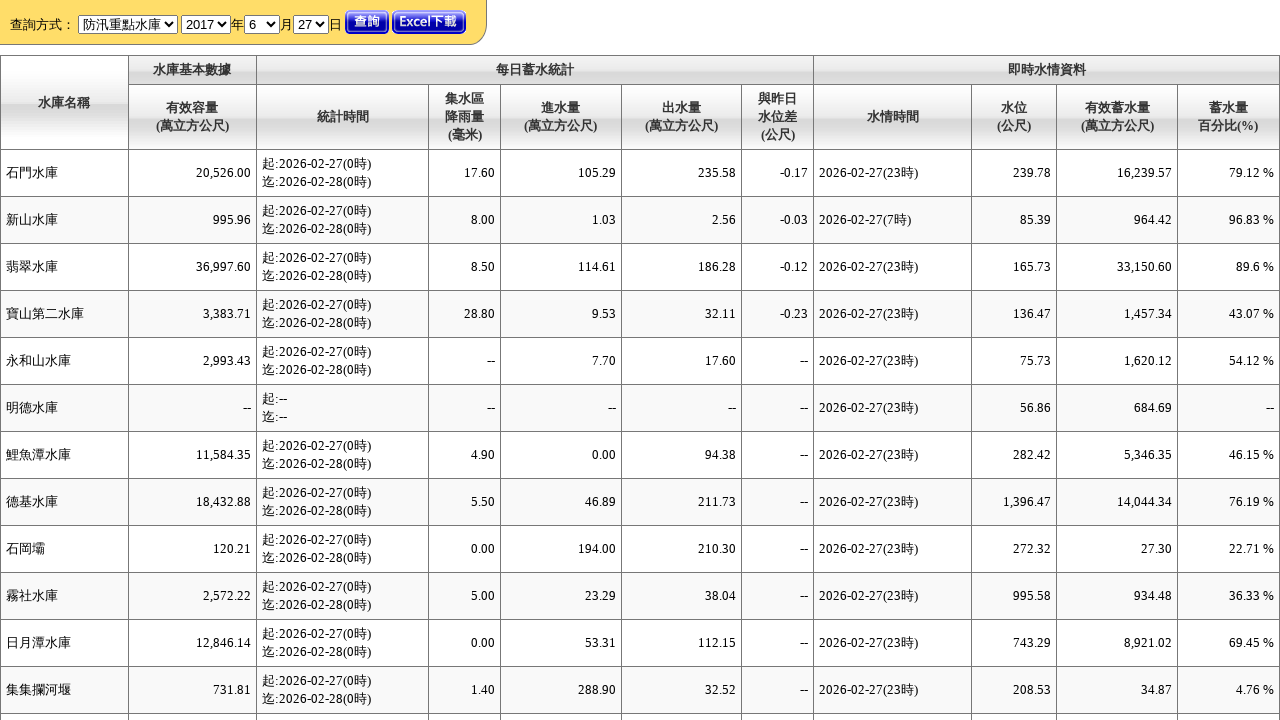

Selected day 15 from day dropdown on #ctl00_cphMain_ucDate_cboDay
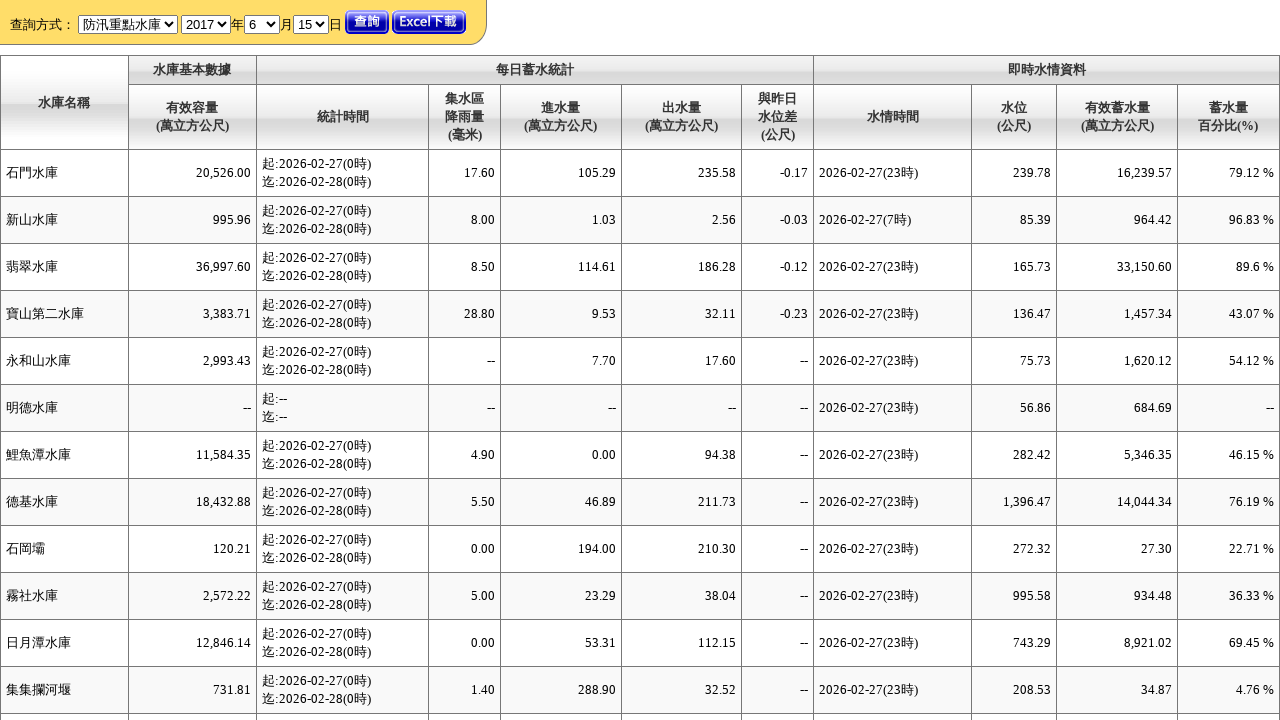

Clicked query button to retrieve reservoir storage capacity data at (429, 22) on #ctl00_cphMain_btnExcel
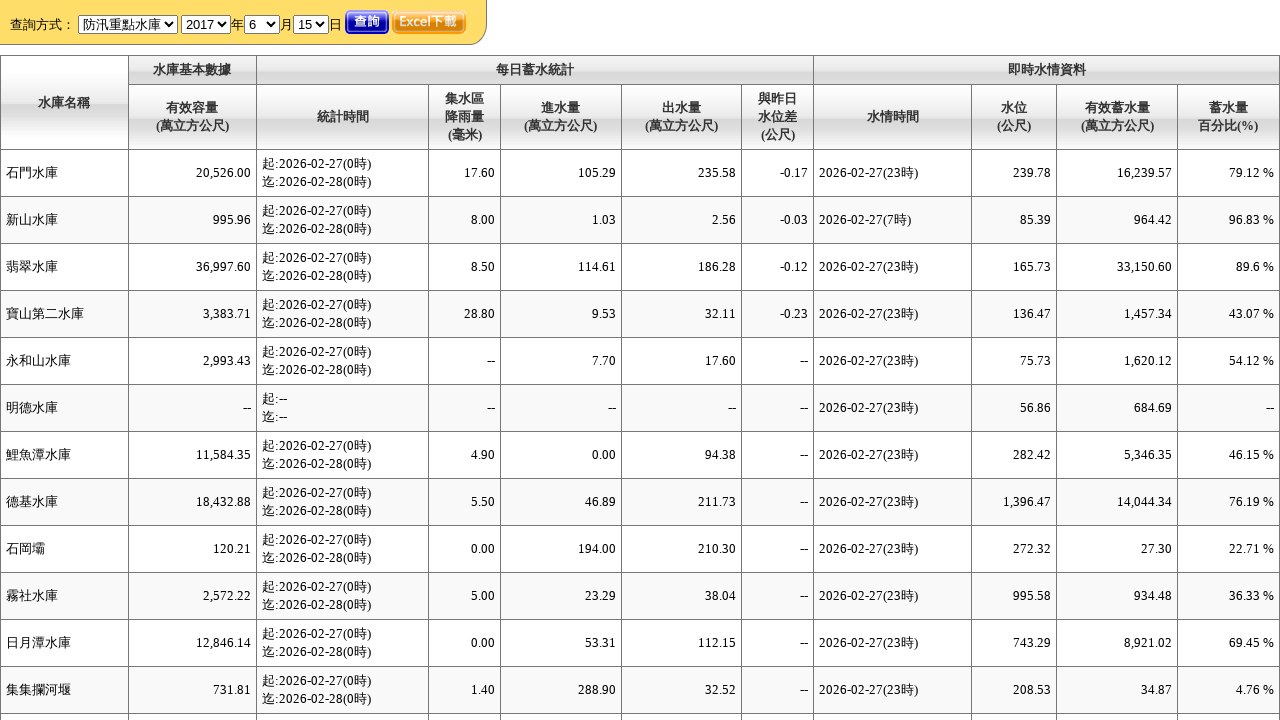

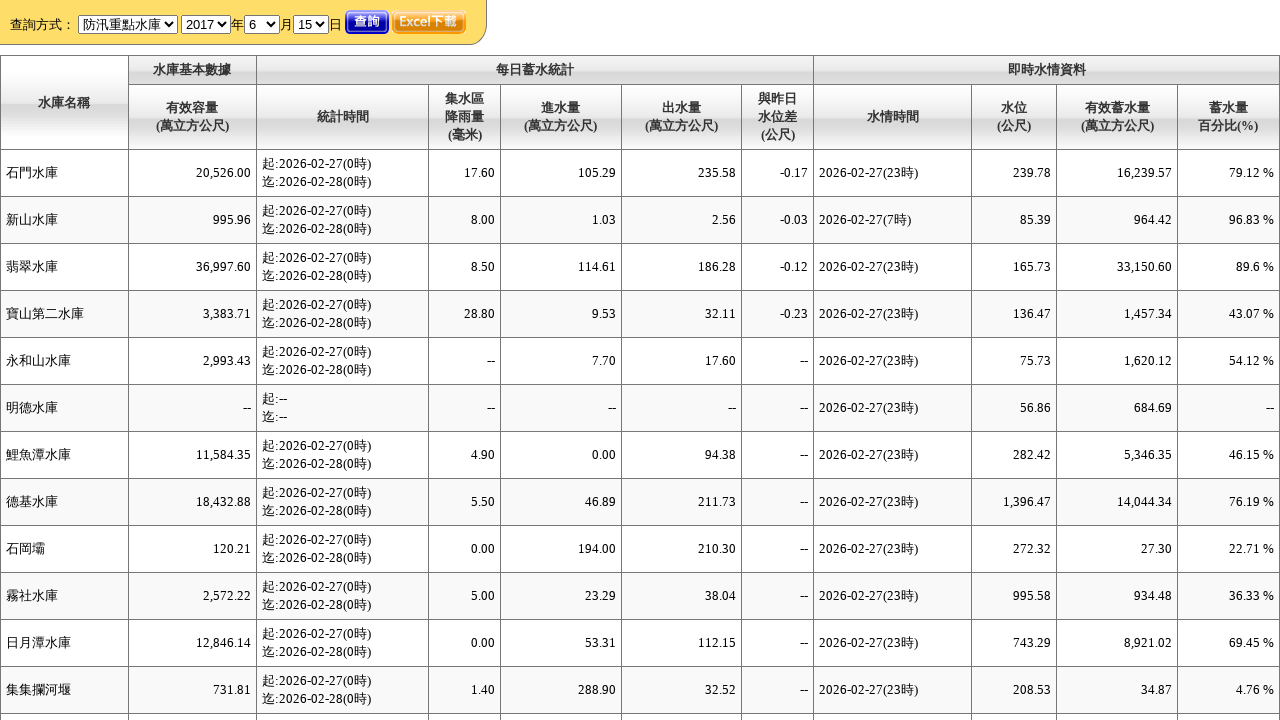